Tests selecting an option from a dropdown using Playwright's select_option method with text matching, then verifies the correct option is selected.

Starting URL: http://the-internet.herokuapp.com/dropdown

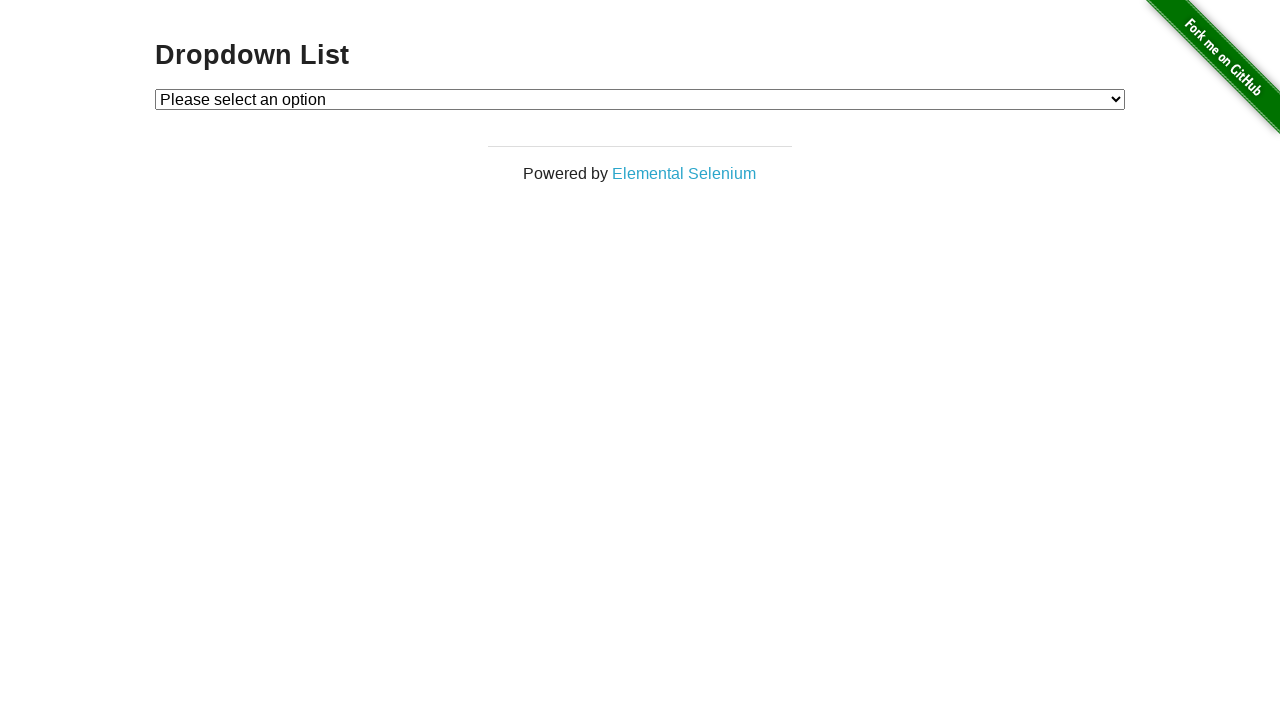

Selected 'Option 2' from dropdown using label matching on #dropdown
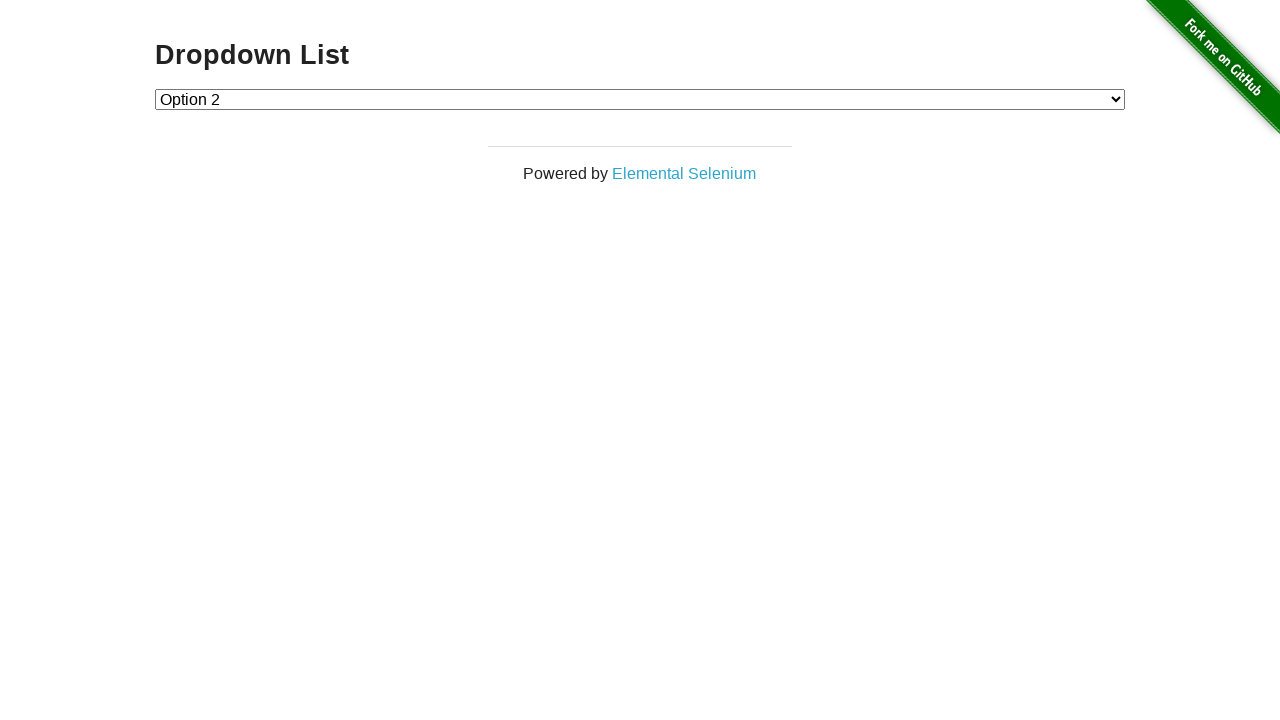

Retrieved text content of selected dropdown option
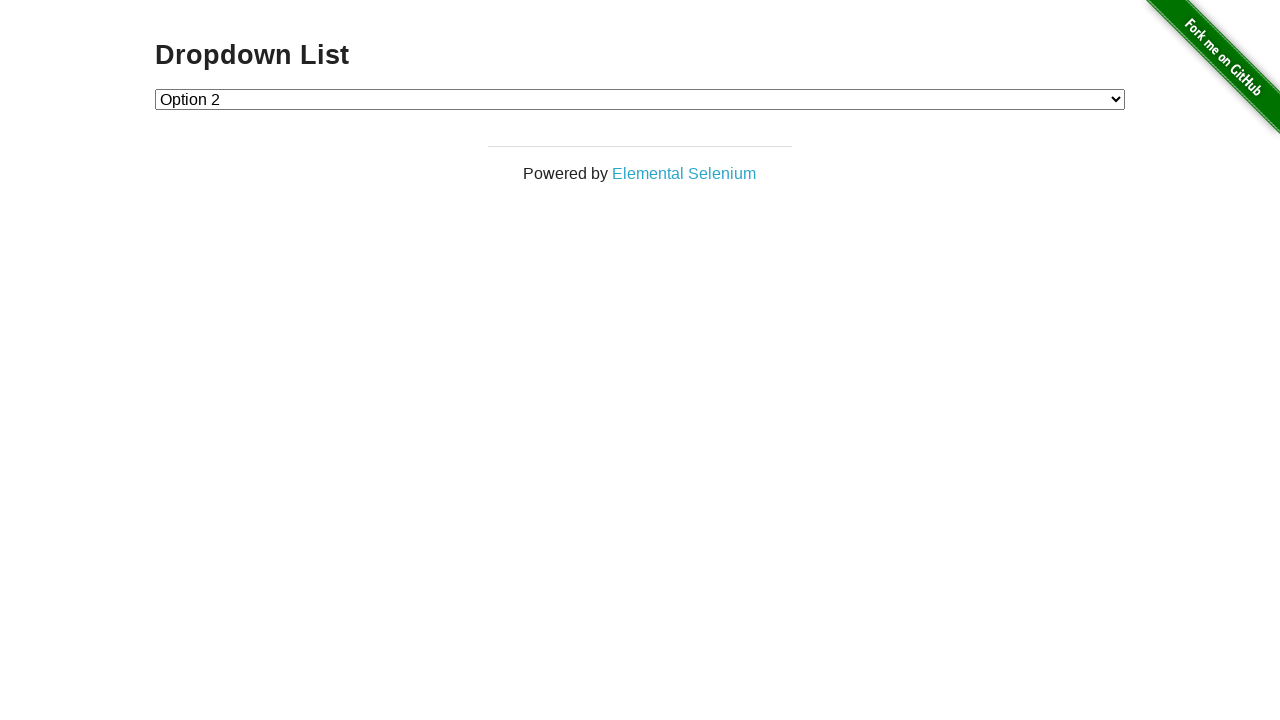

Verified that 'Option 2' is correctly selected in dropdown
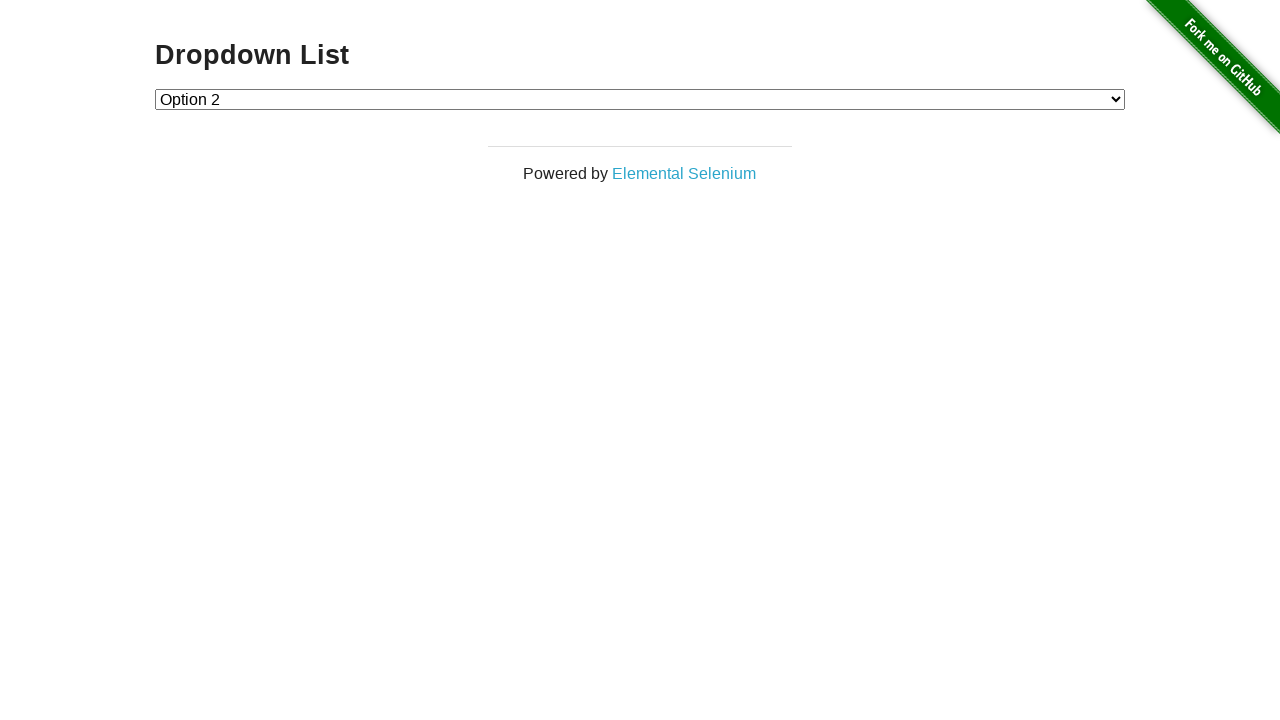

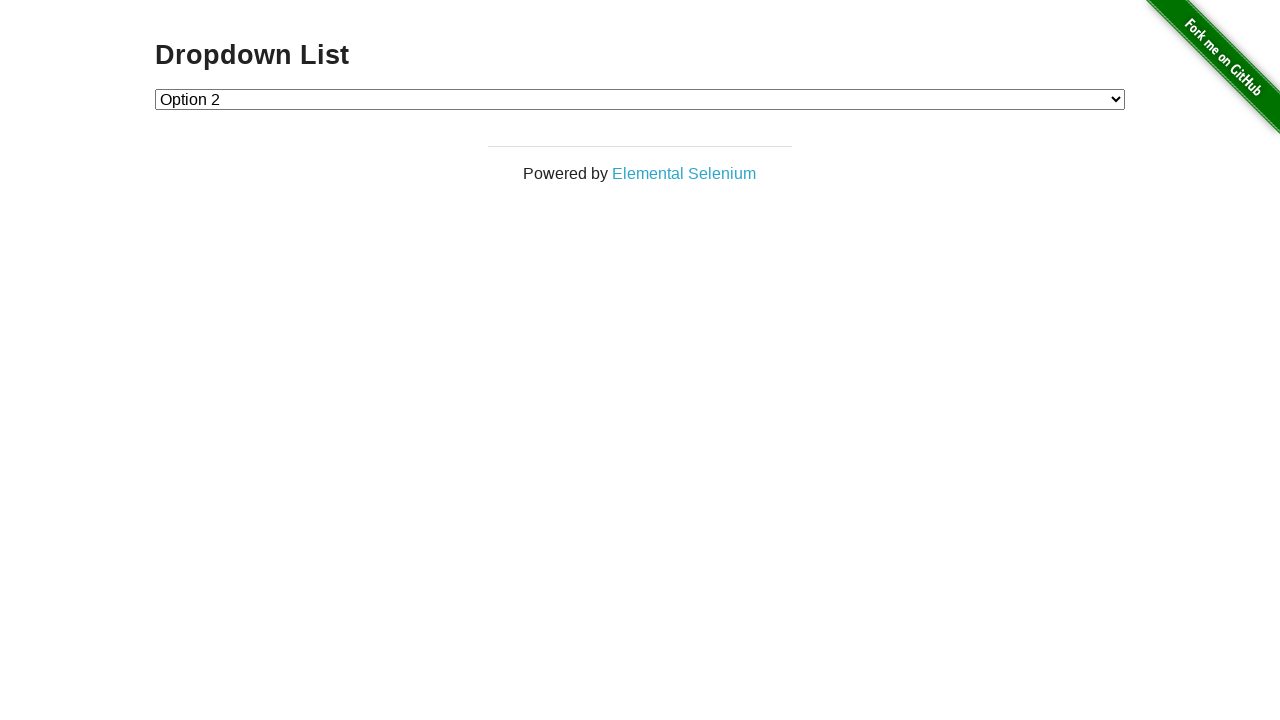